Tests navigation through footer links by opening each link in the first column of the footer in a new tab and switching between tabs to verify they load correctly

Starting URL: https://www.rahulshettyacademy.com/AutomationPractice/

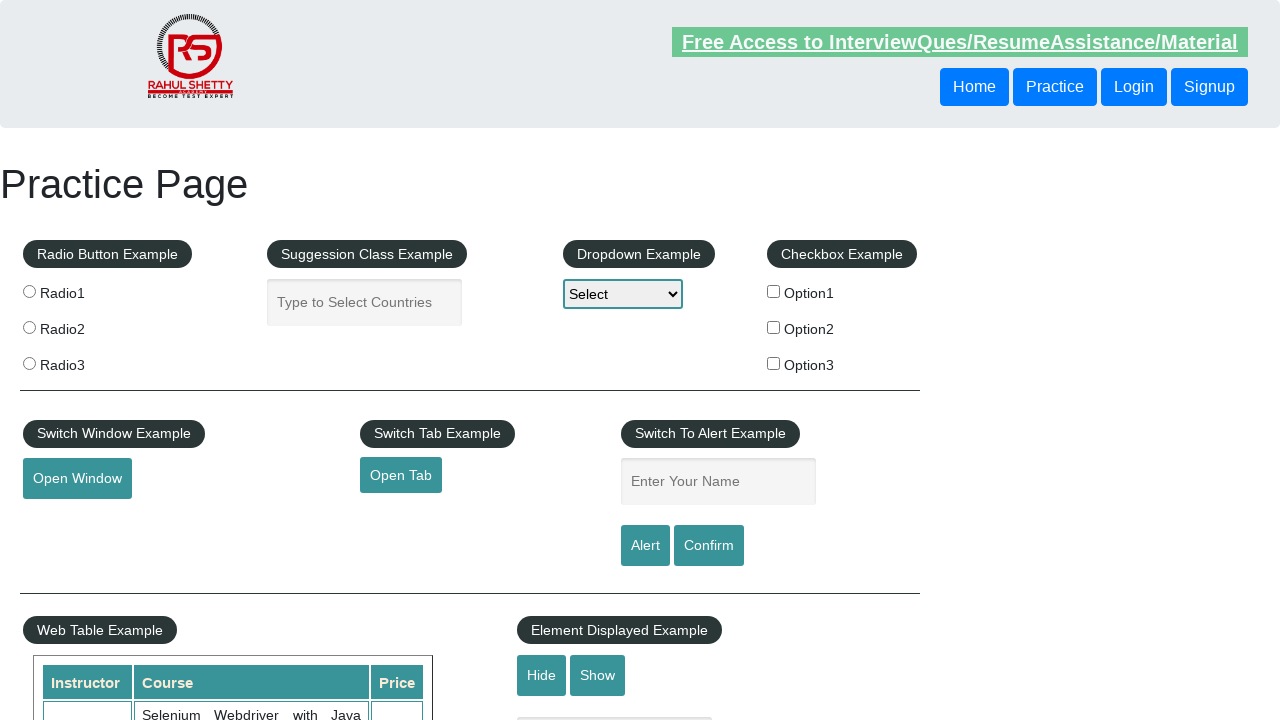

Counted total links on page: 27
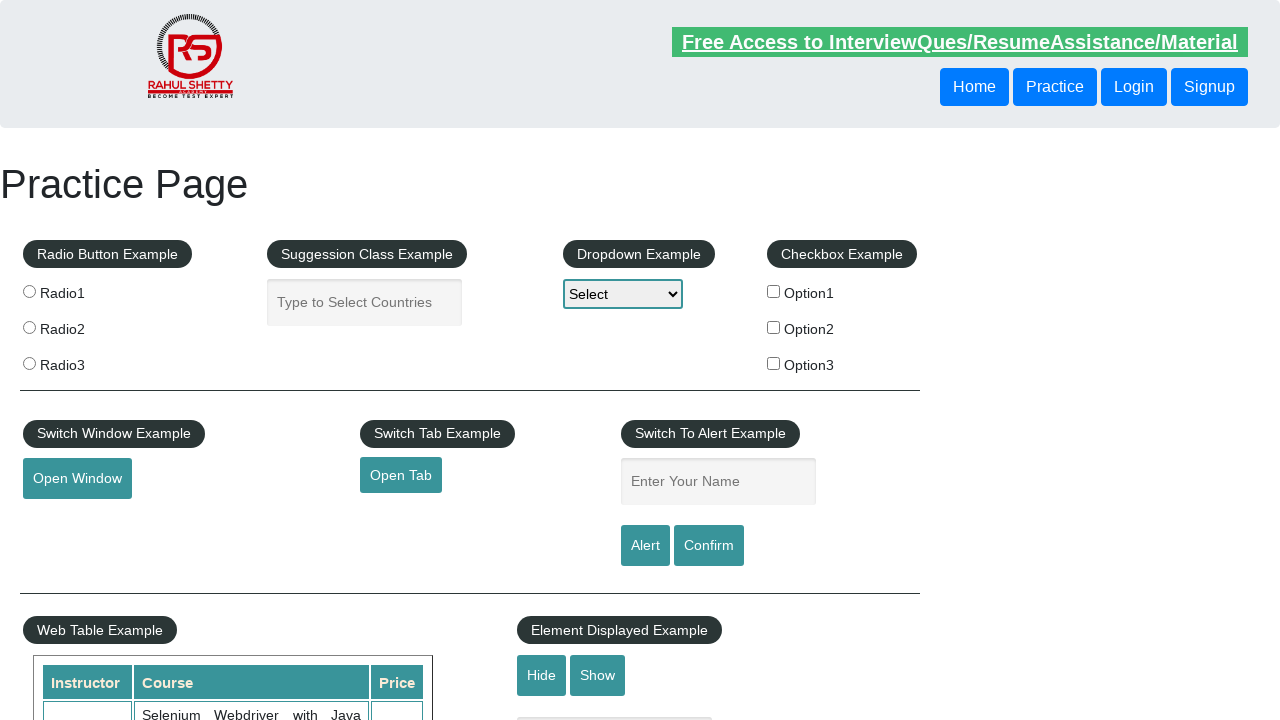

Located footer section (#gf-BIG)
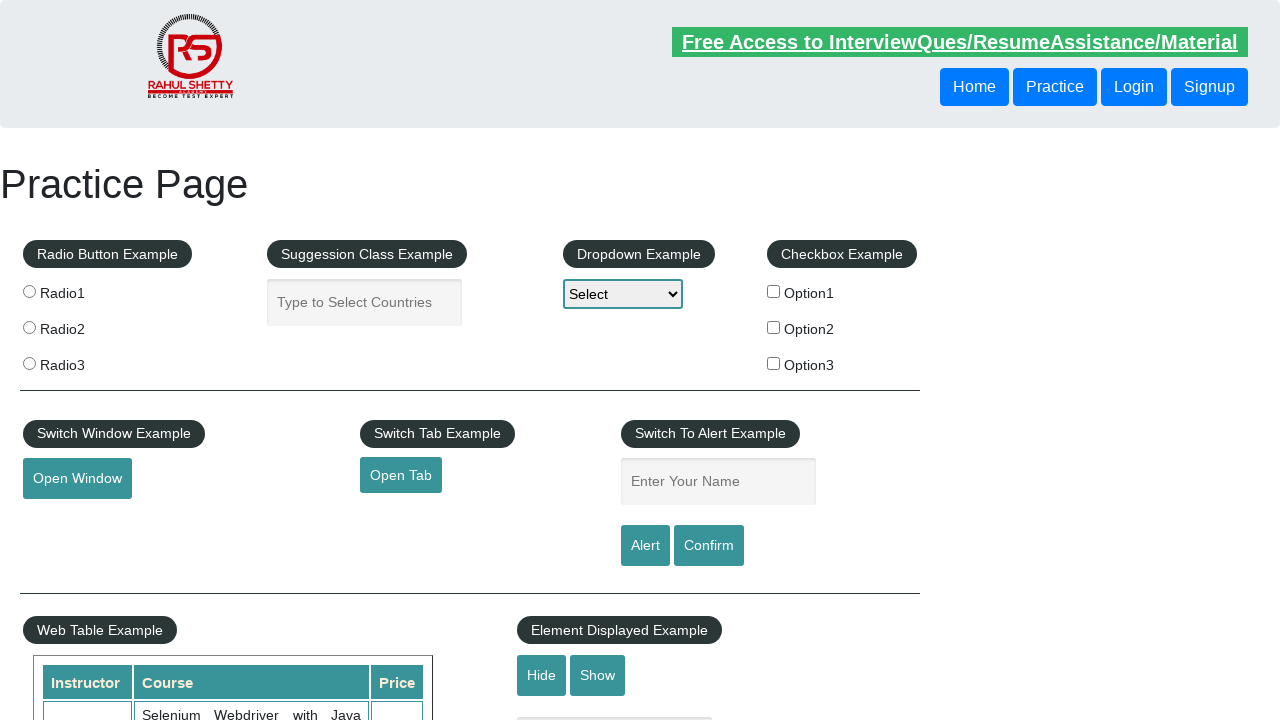

Counted links in footer: 20
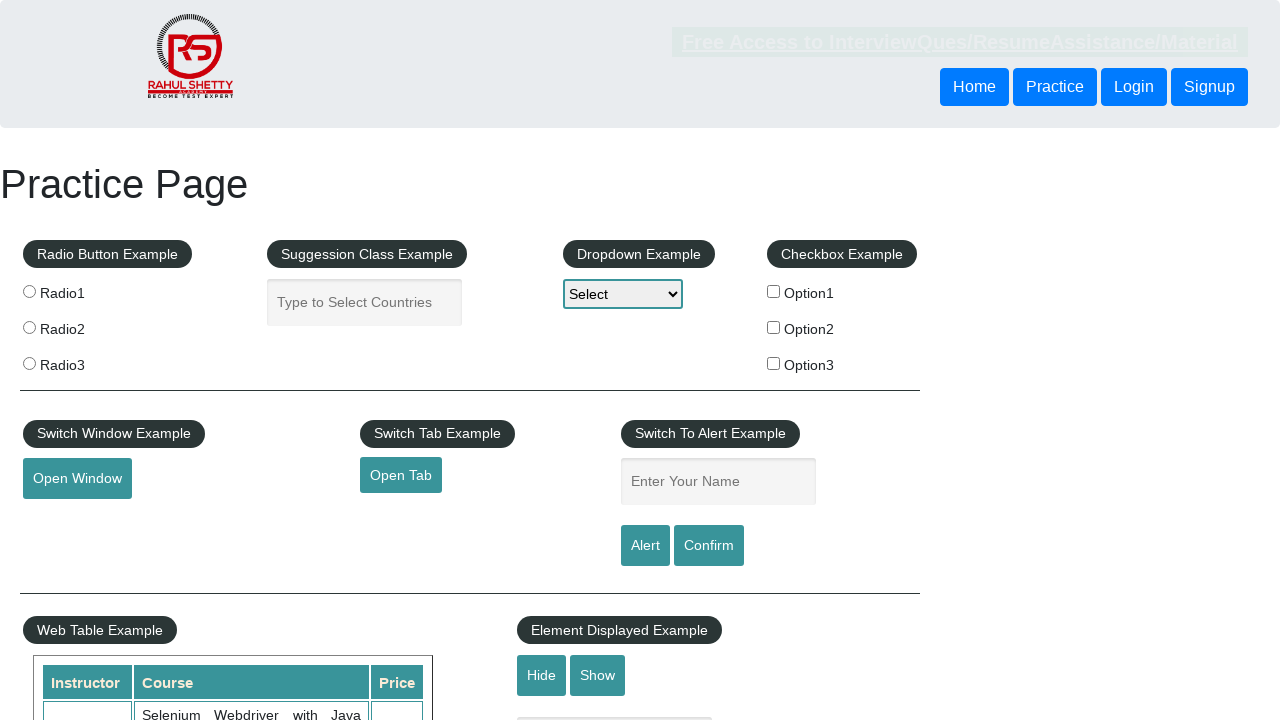

Located first column of footer
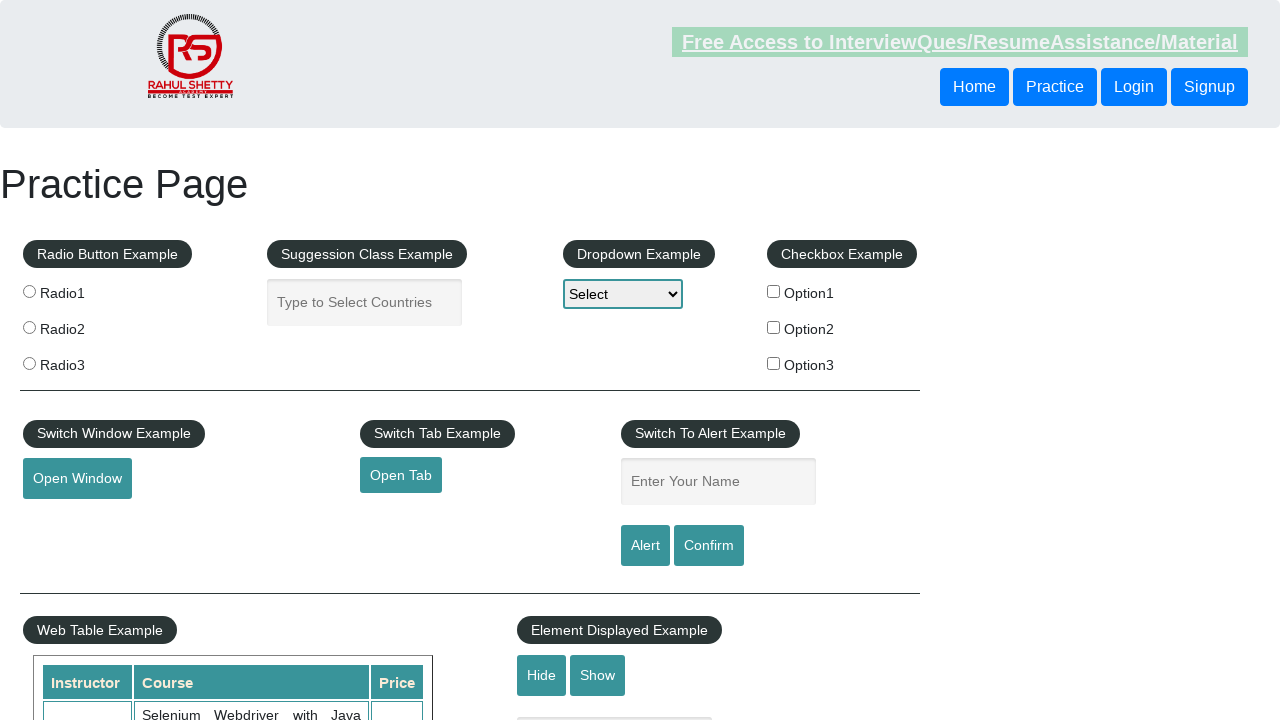

Counted links in first column: 5
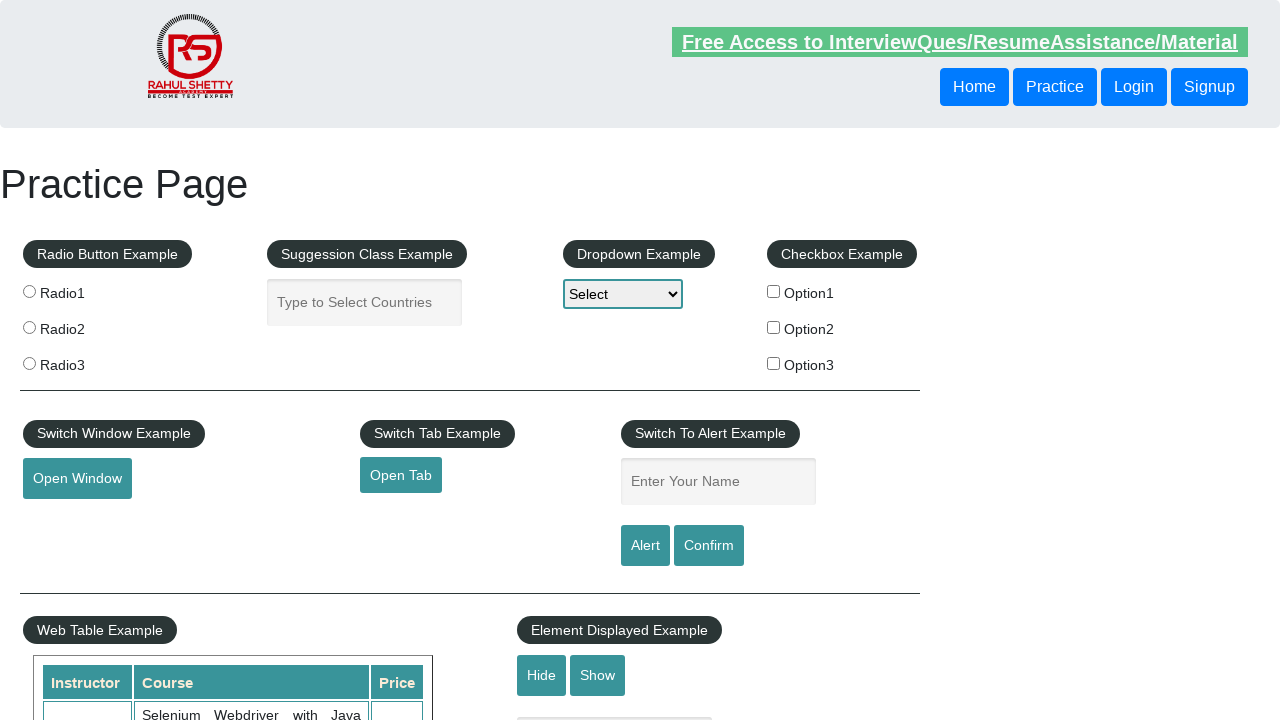

Selected link 1 from first column
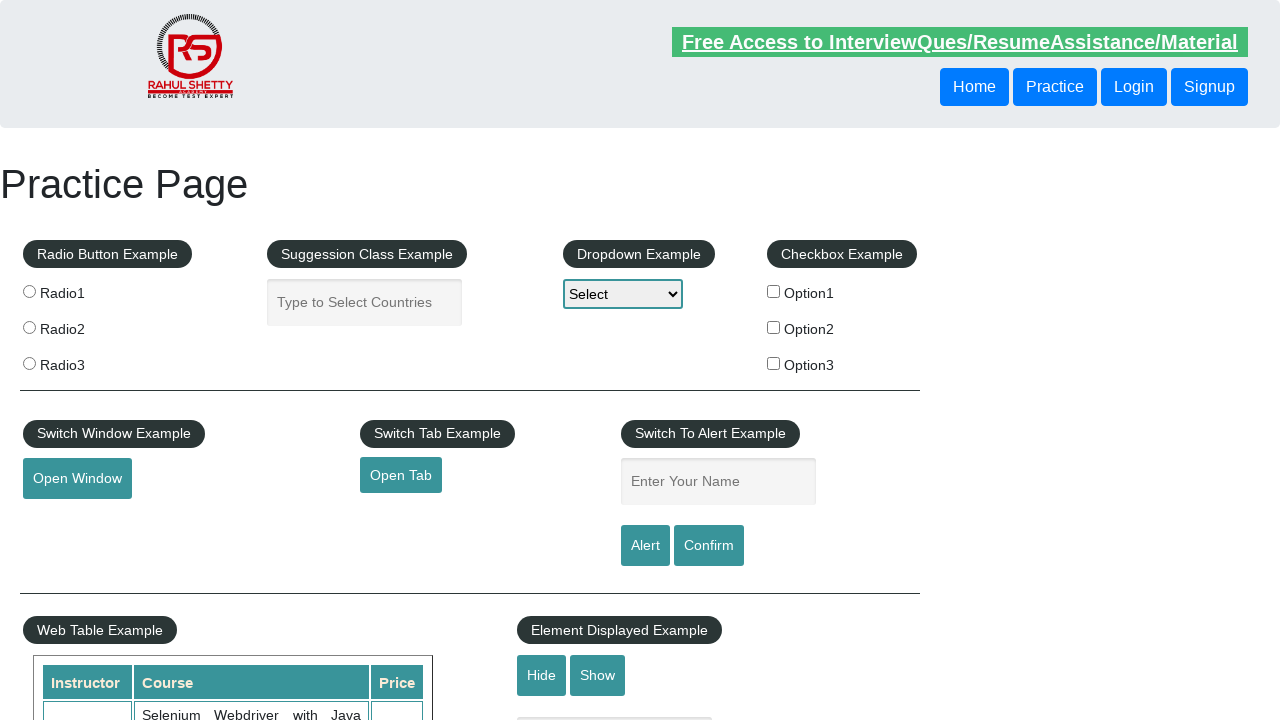

Opened link 1 in new tab using Ctrl+Click at (68, 520) on #gf-BIG >> xpath=//tbody/tr/td[1]/ul[1] >> a >> nth=1
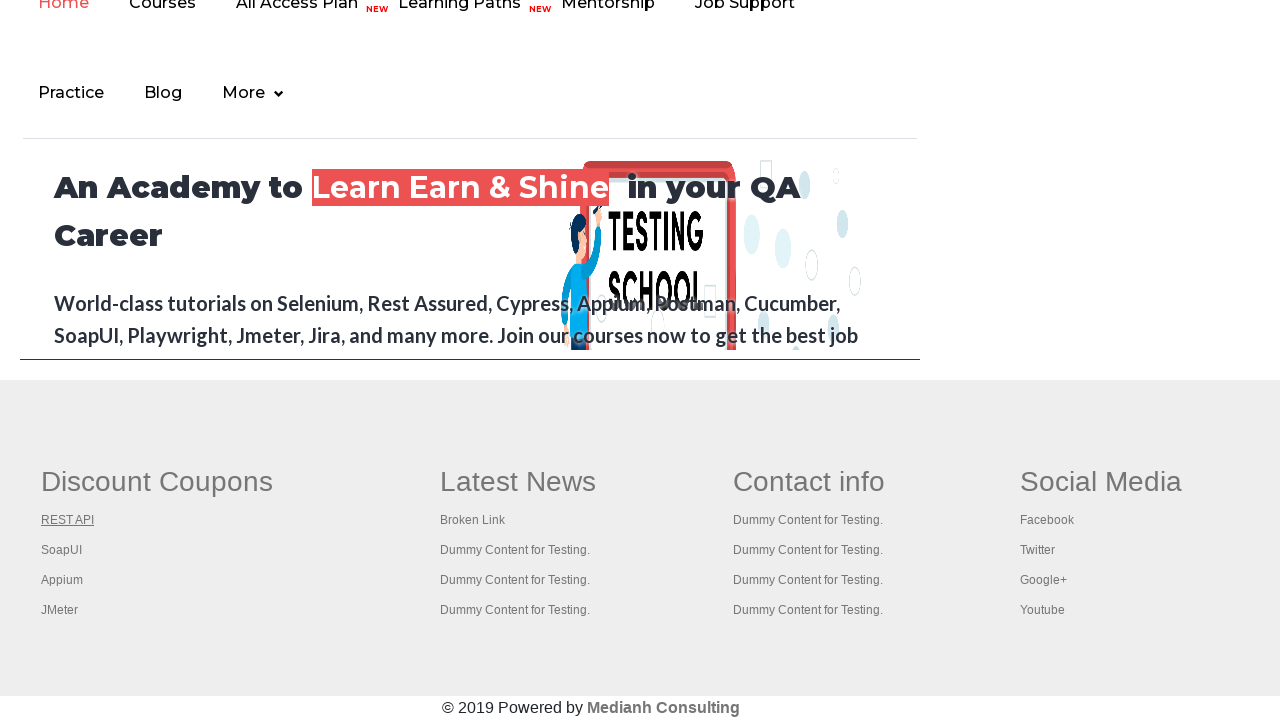

New tab 1 finished loading
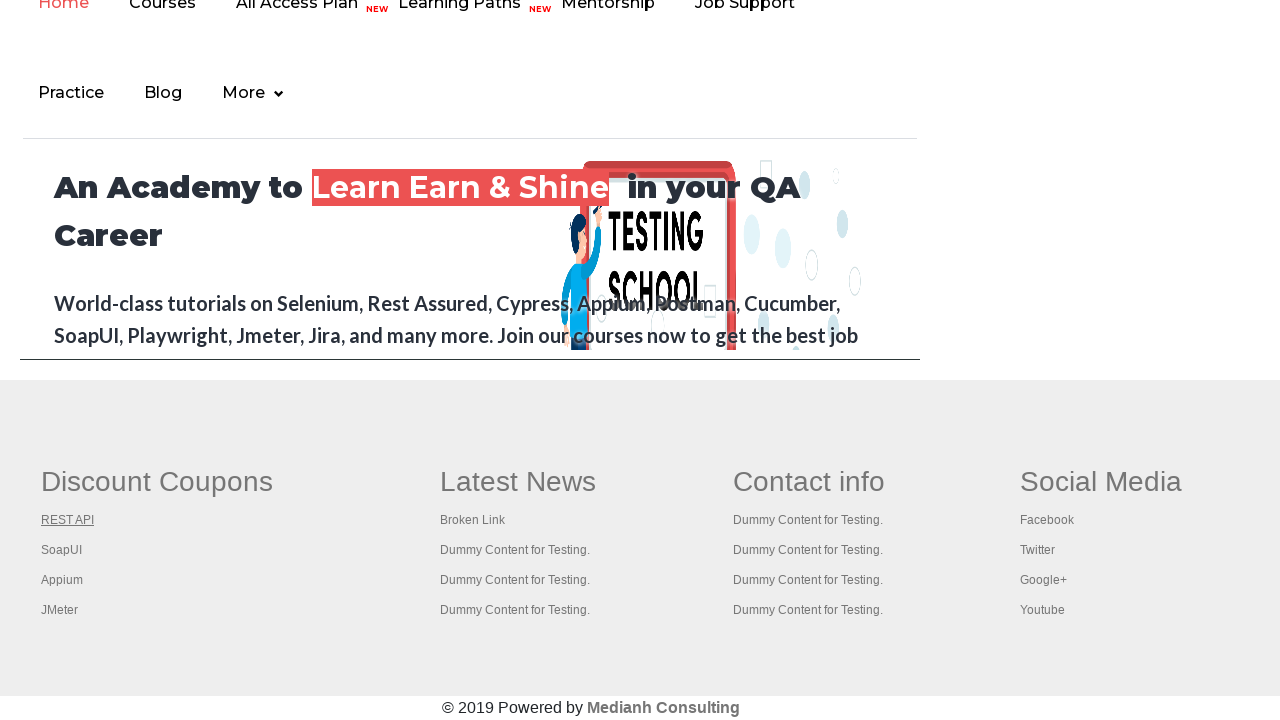

Selected link 2 from first column
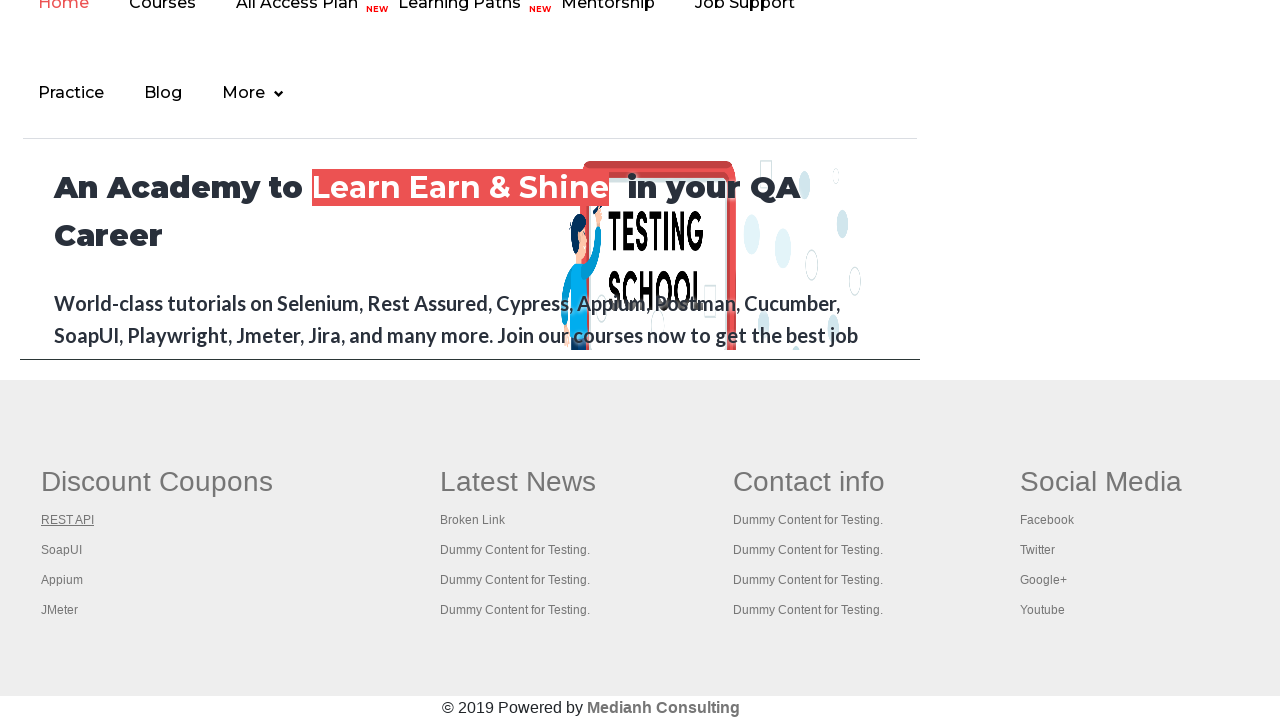

Opened link 2 in new tab using Ctrl+Click at (62, 550) on #gf-BIG >> xpath=//tbody/tr/td[1]/ul[1] >> a >> nth=2
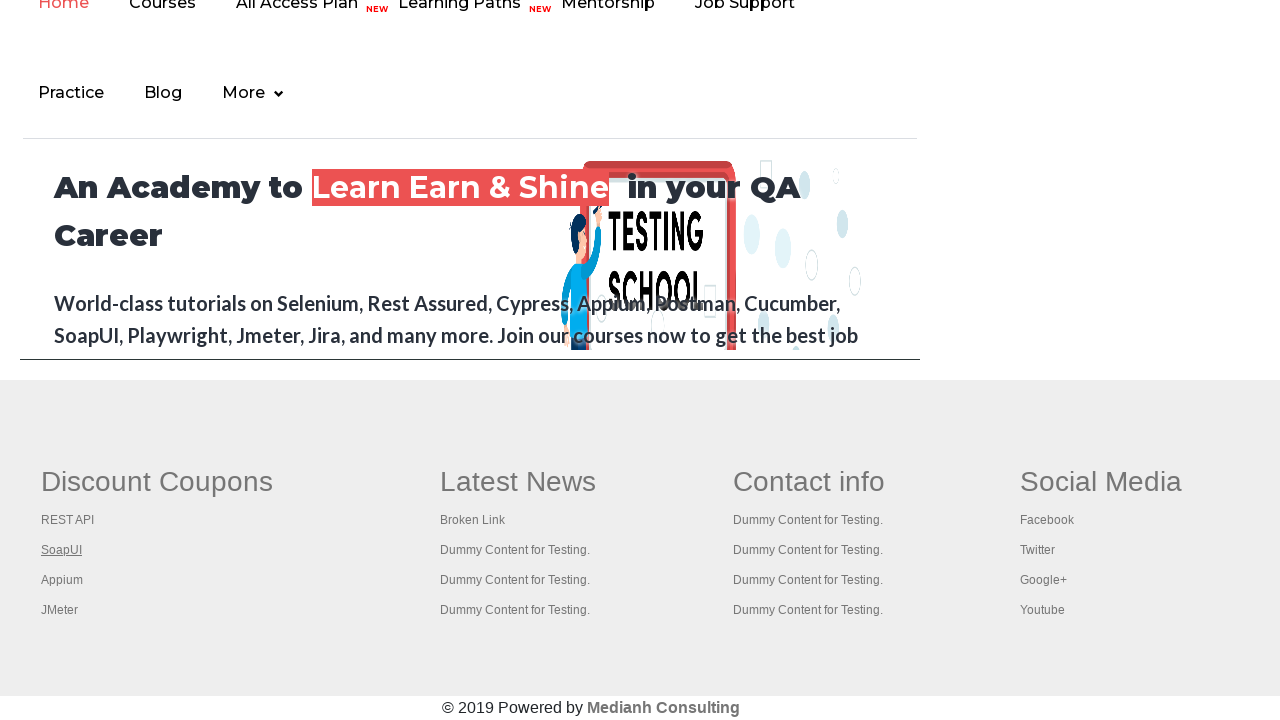

New tab 2 finished loading
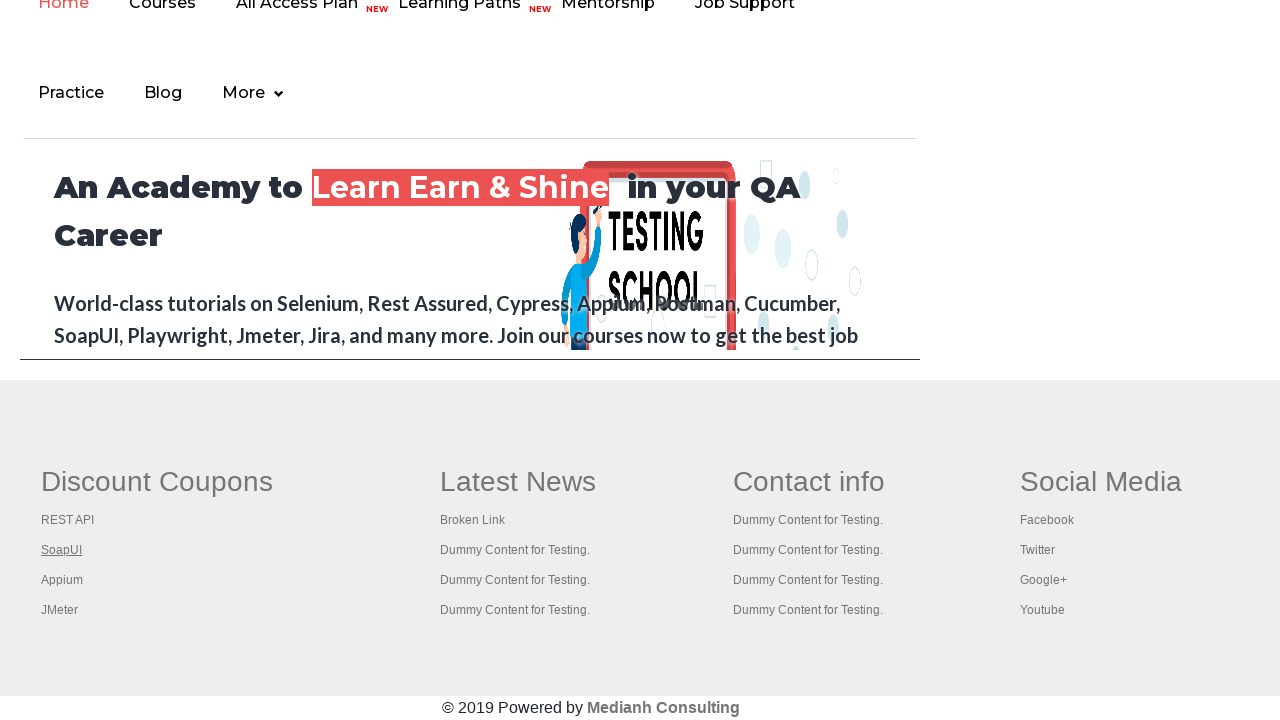

Selected link 3 from first column
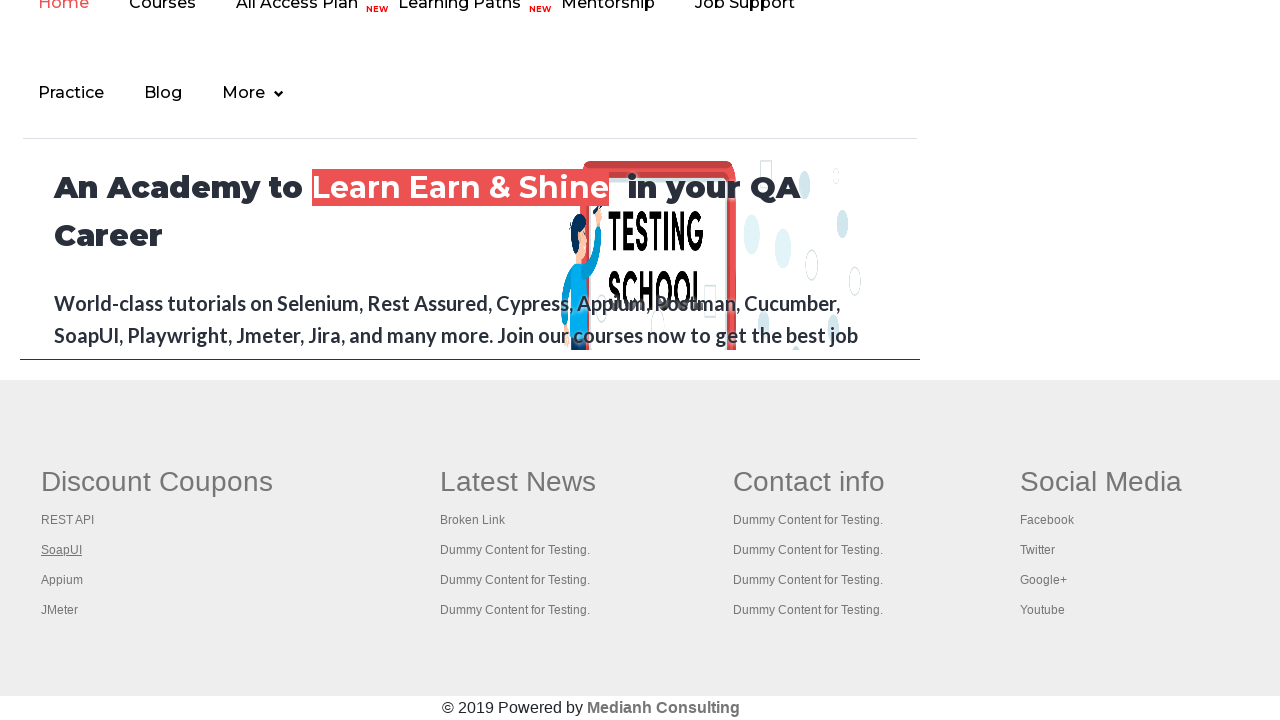

Opened link 3 in new tab using Ctrl+Click at (62, 580) on #gf-BIG >> xpath=//tbody/tr/td[1]/ul[1] >> a >> nth=3
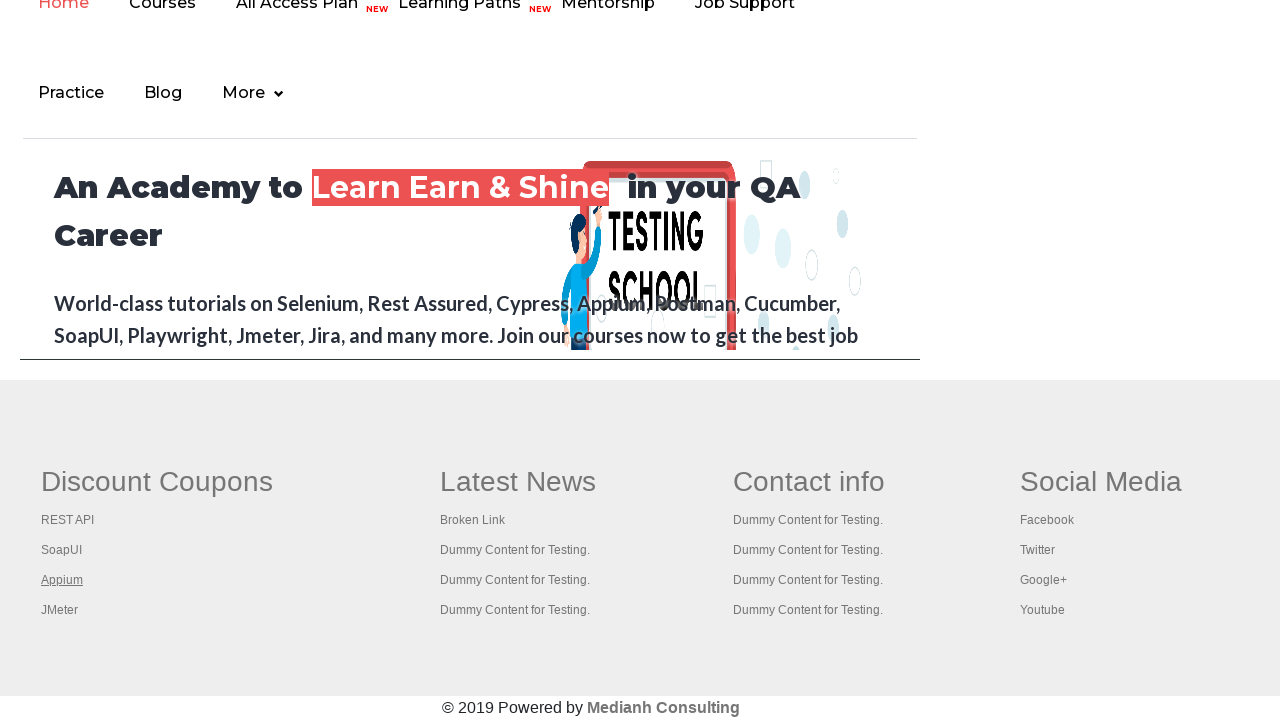

New tab 3 finished loading
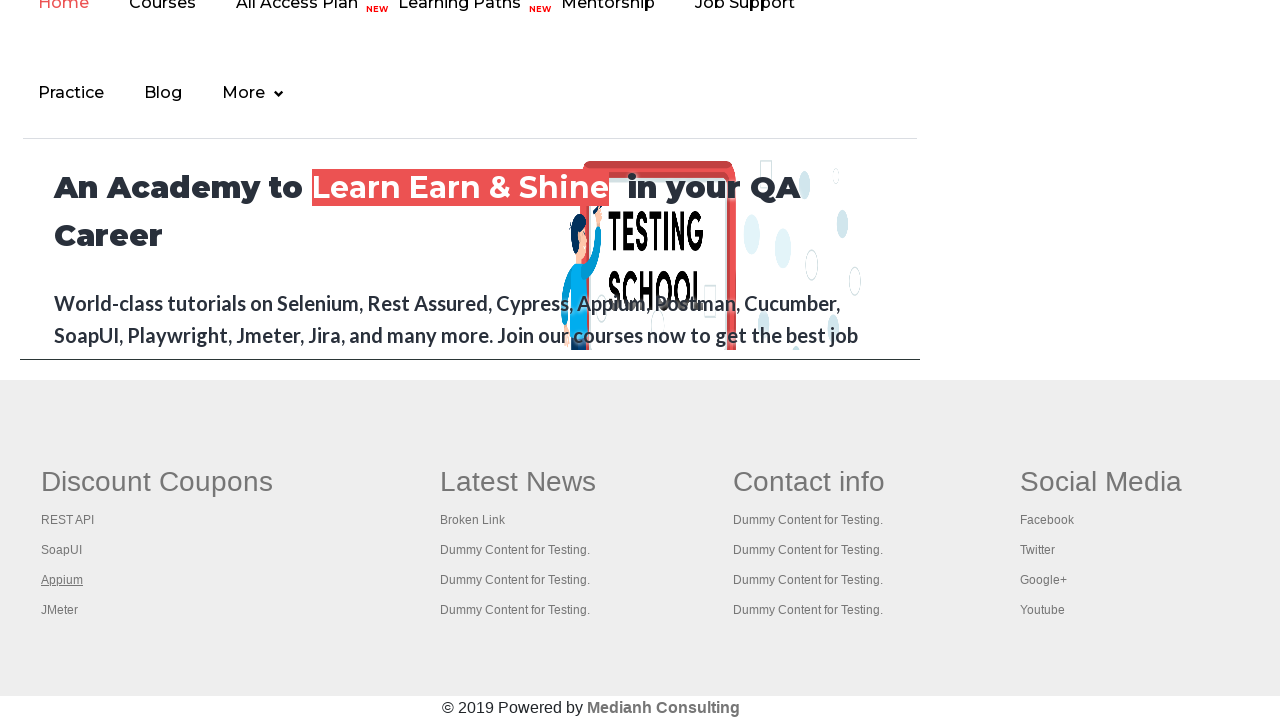

Selected link 4 from first column
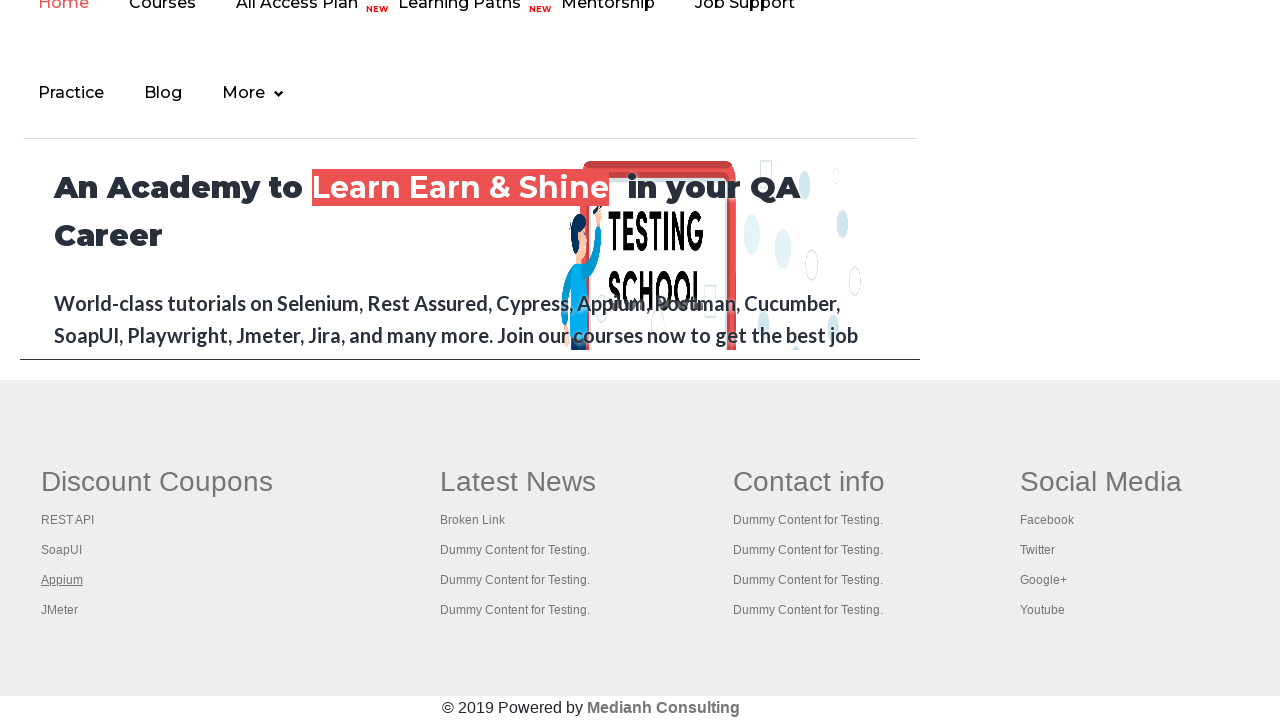

Opened link 4 in new tab using Ctrl+Click at (60, 610) on #gf-BIG >> xpath=//tbody/tr/td[1]/ul[1] >> a >> nth=4
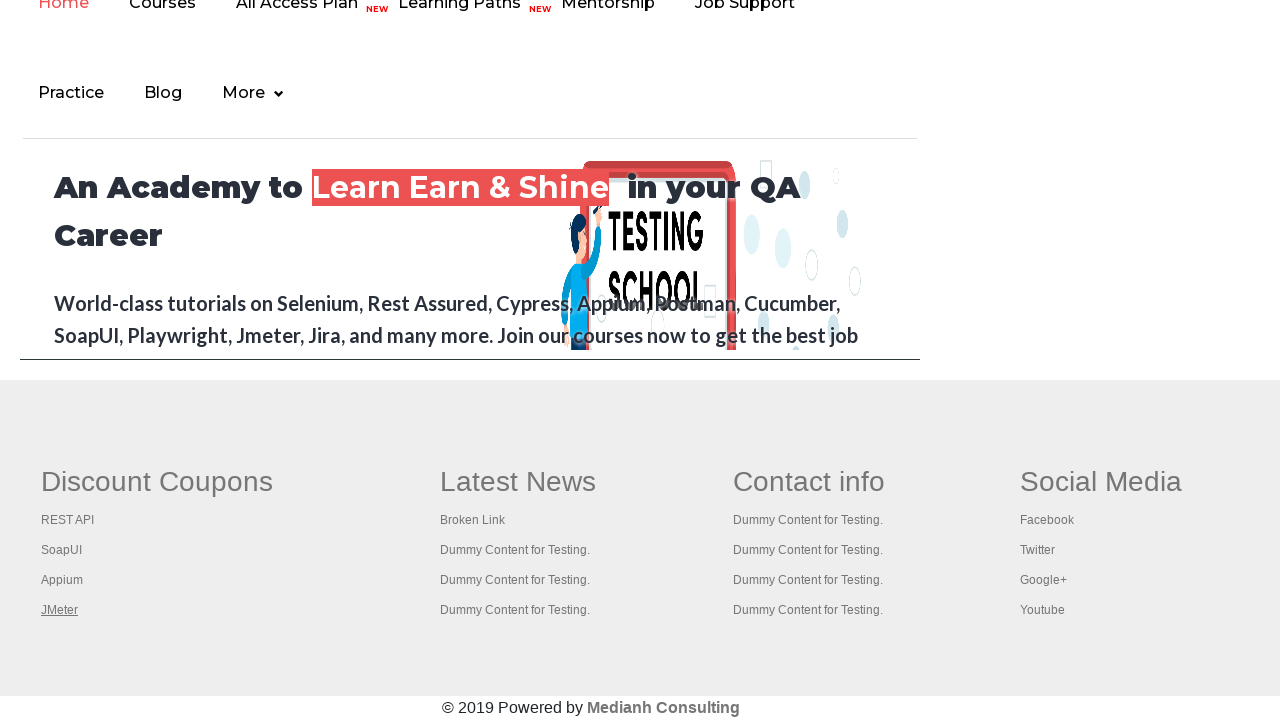

New tab 4 finished loading
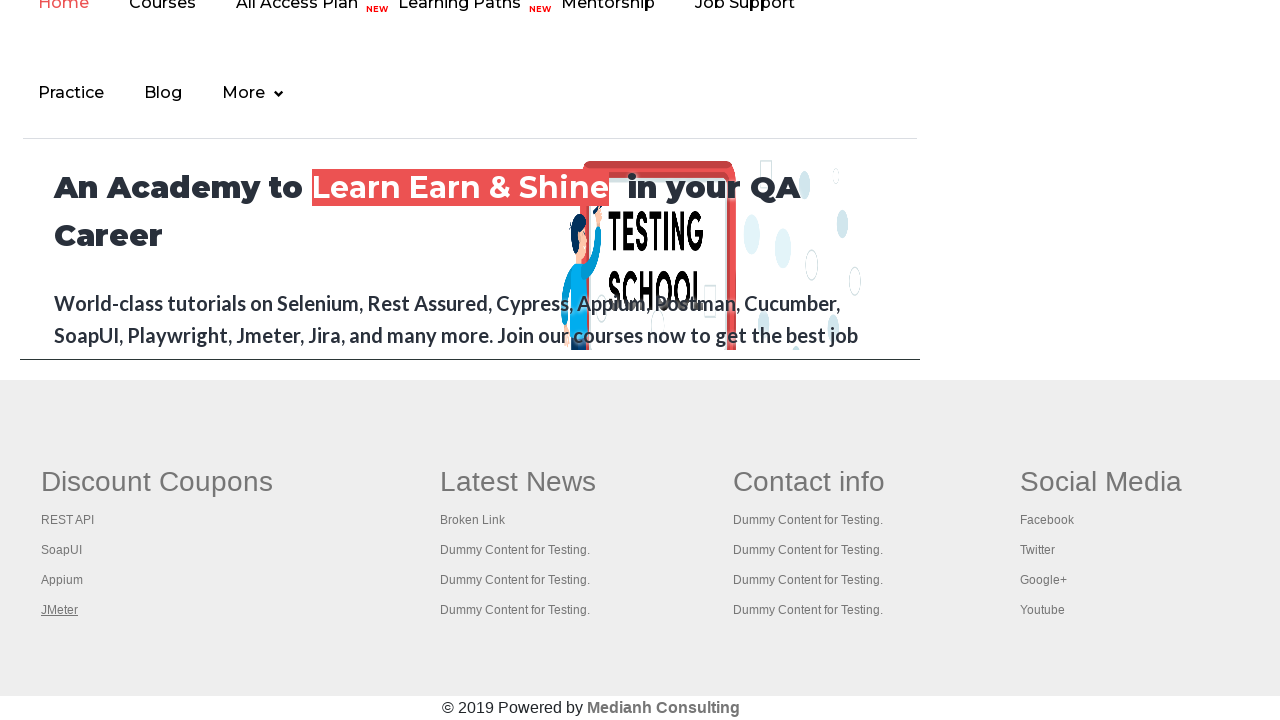

Retrieved all open pages/tabs: 5 total
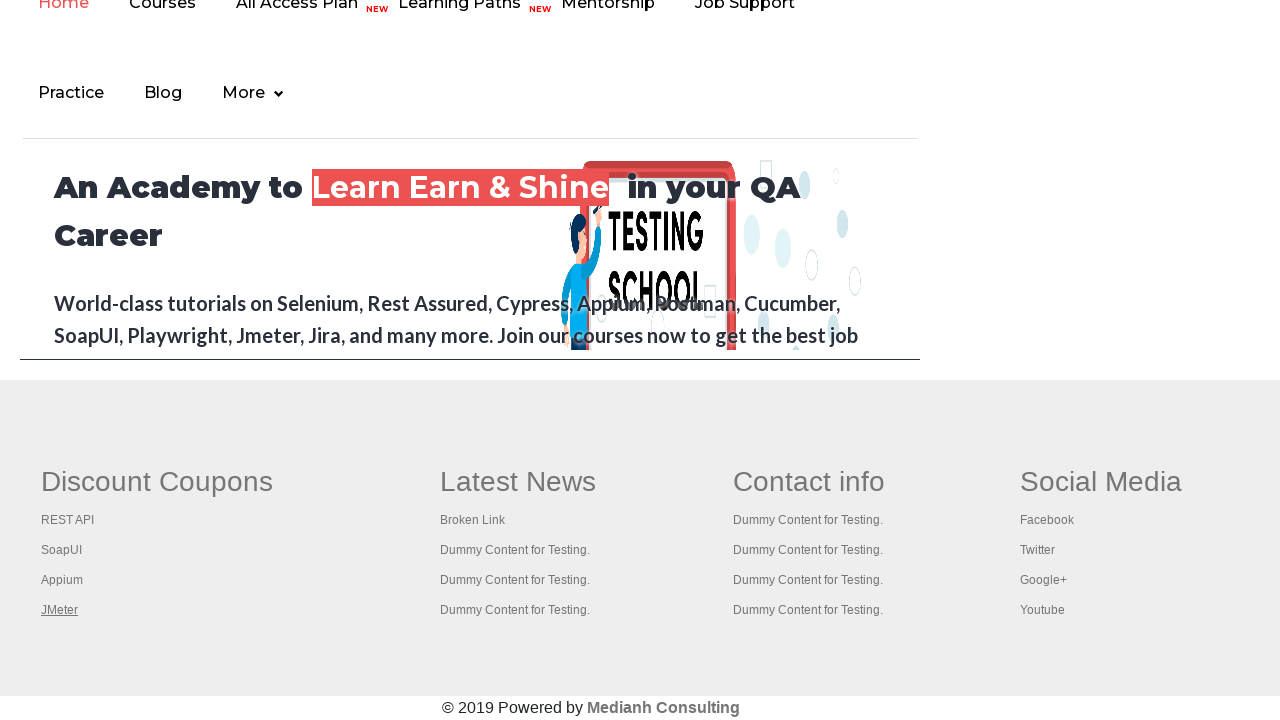

Brought tab to front with title: Practice Page
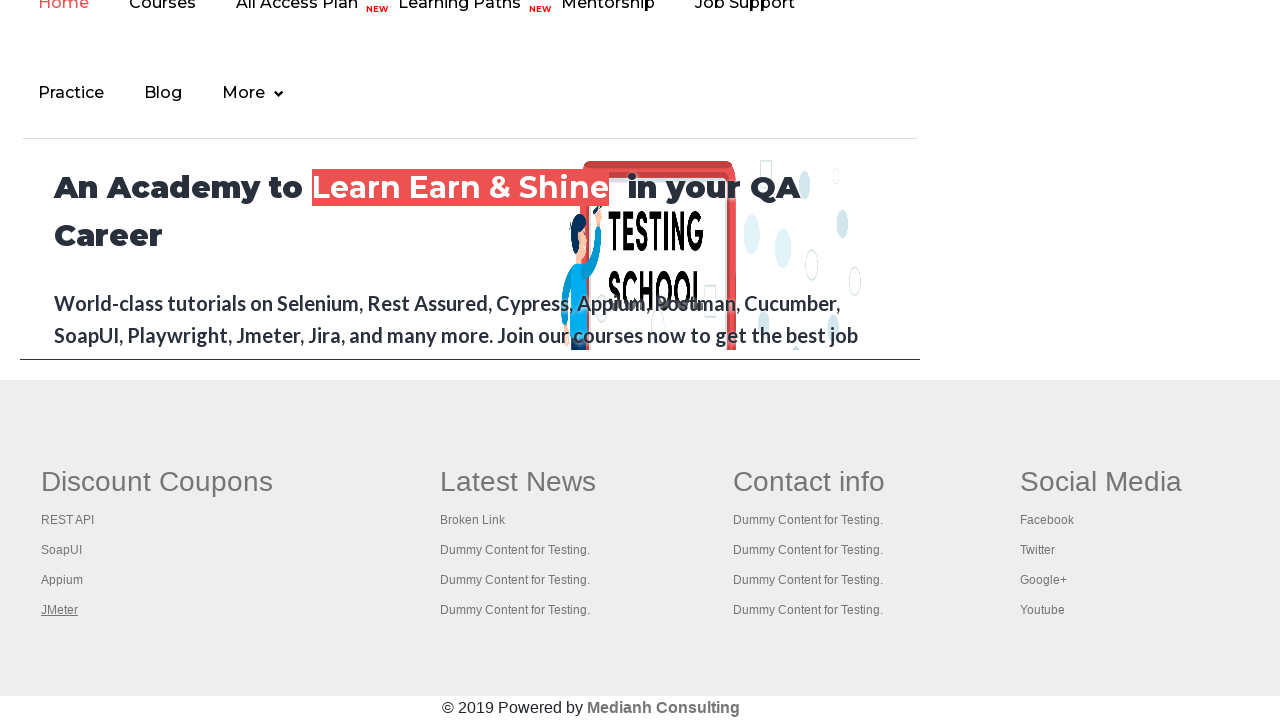

Brought tab to front with title: REST API Tutorial
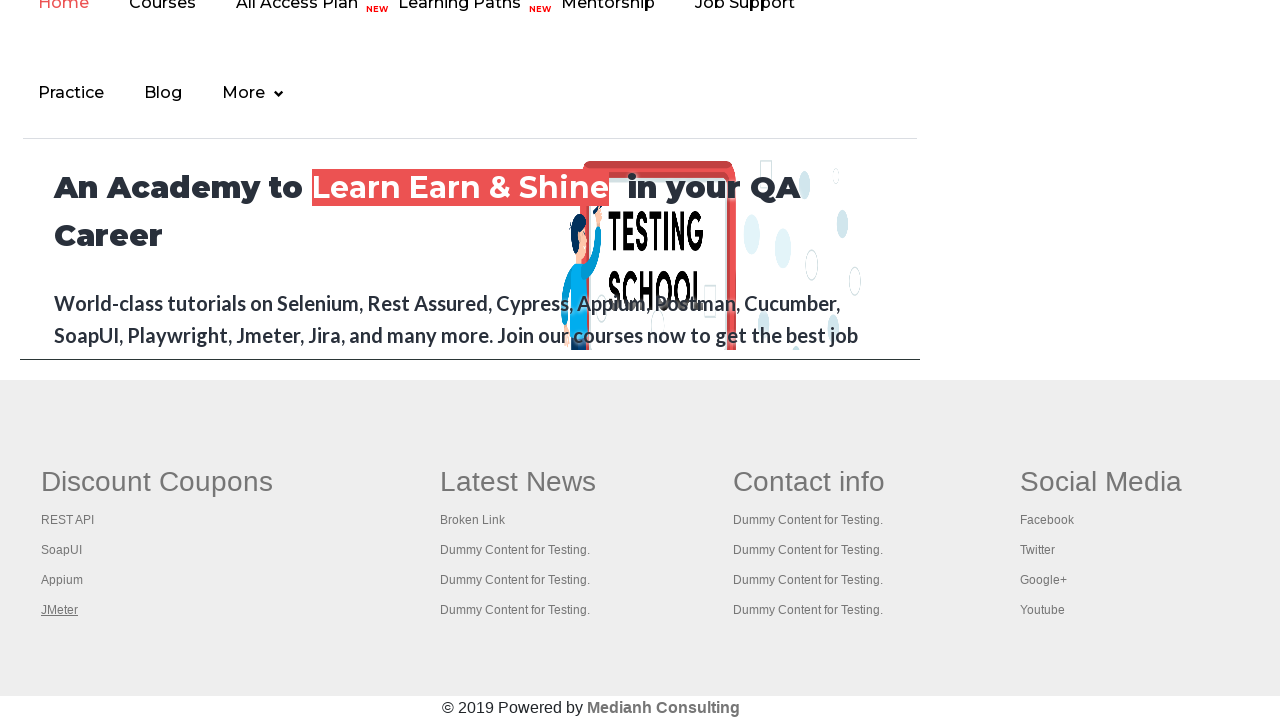

Brought tab to front with title: The World’s Most Popular API Testing Tool | SoapUI
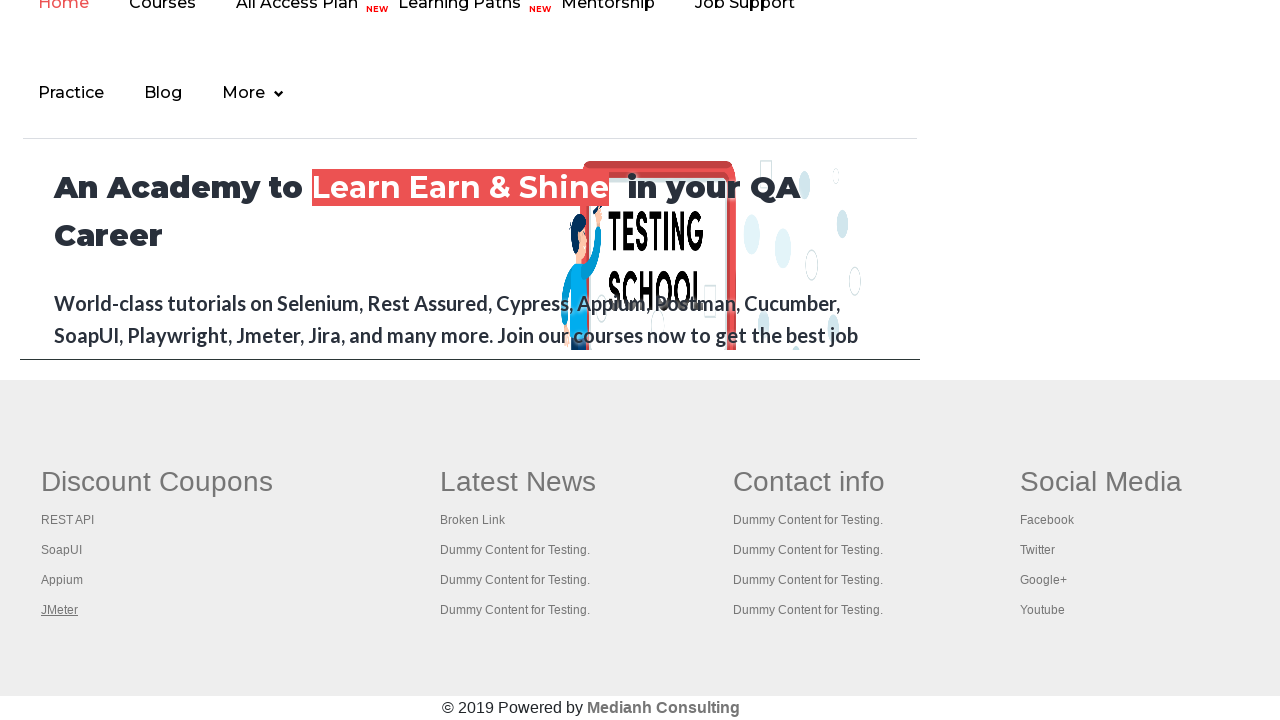

Brought tab to front with title: Appium tutorial for Mobile Apps testing | RahulShetty Academy | Rahul
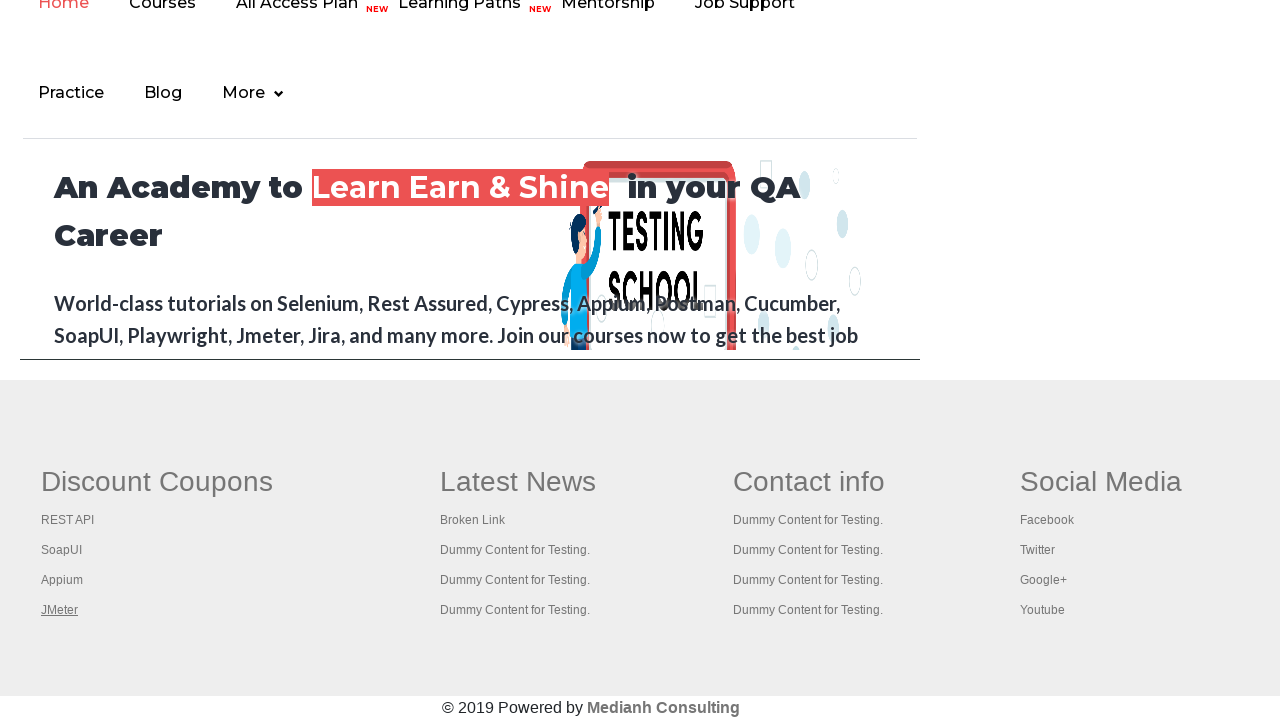

Brought tab to front with title: Apache JMeter - Apache JMeter™
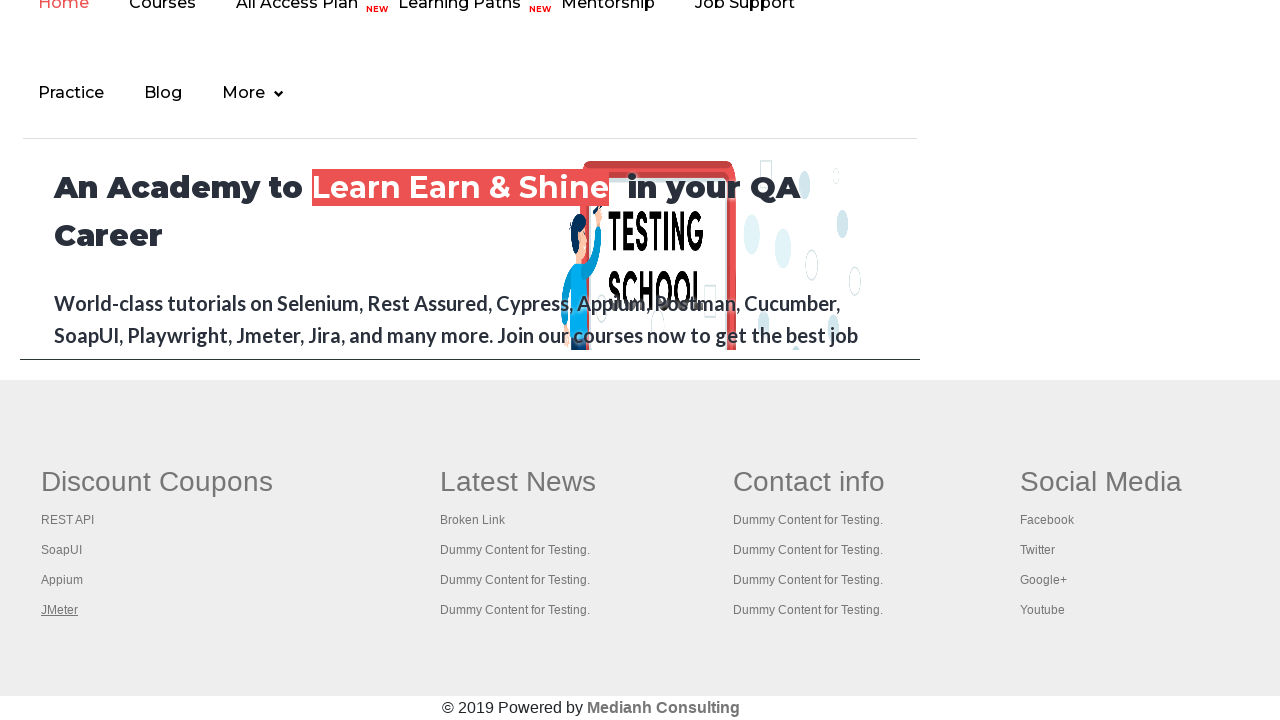

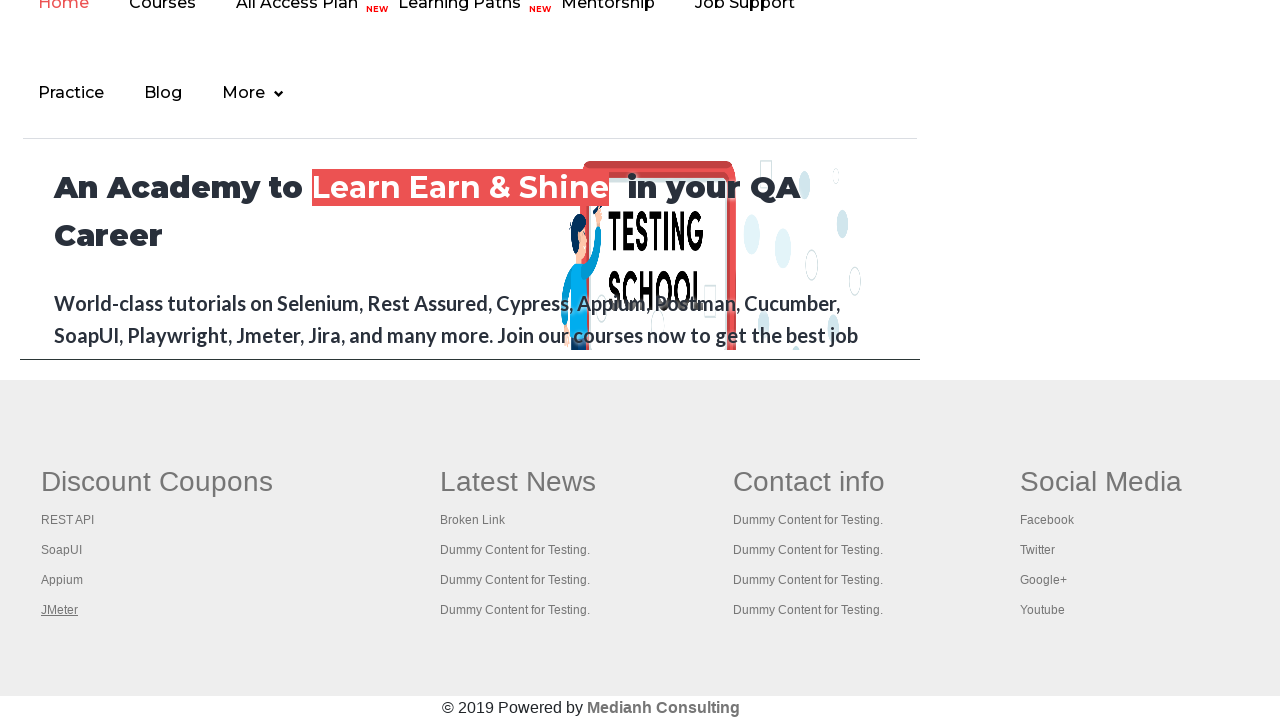